Tests a practice form by filling in name and email fields, clicking a checkbox, clearing and re-filling the name field, submitting the form, and verifying the success message appears

Starting URL: https://rahulshettyacademy.com/angularpractice/

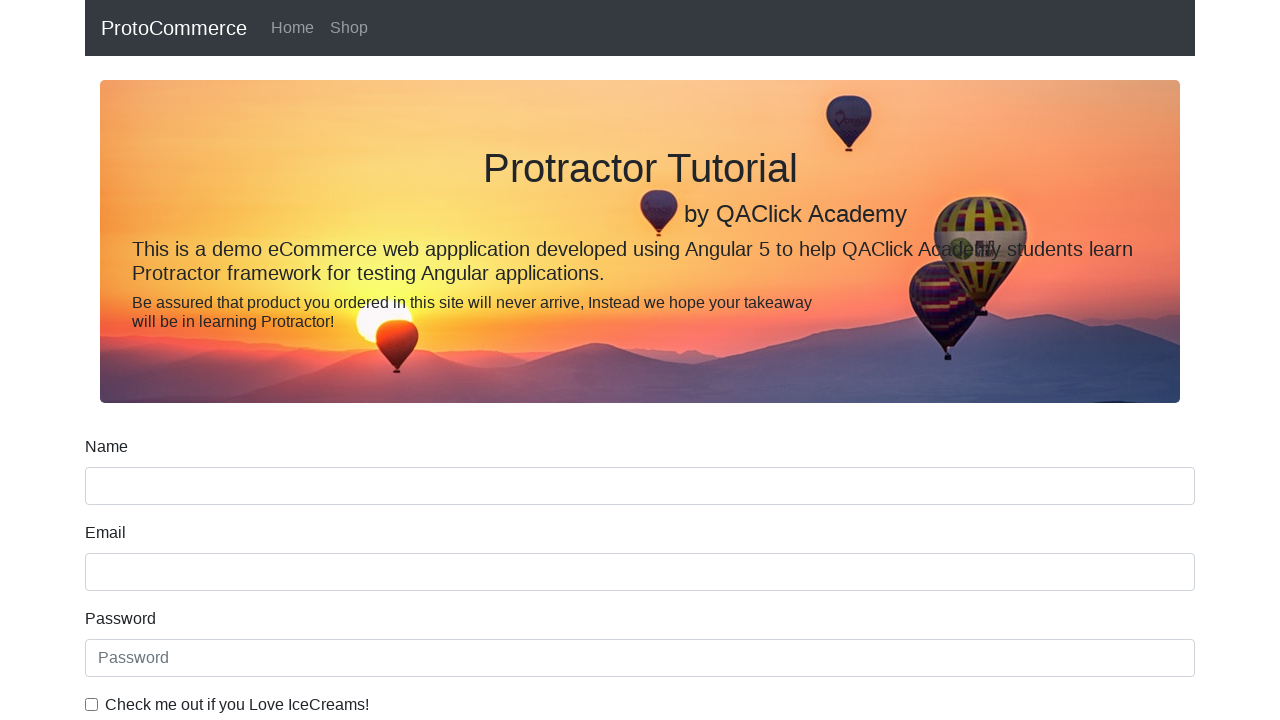

Filled name field with 'Tester' on input[name='name']
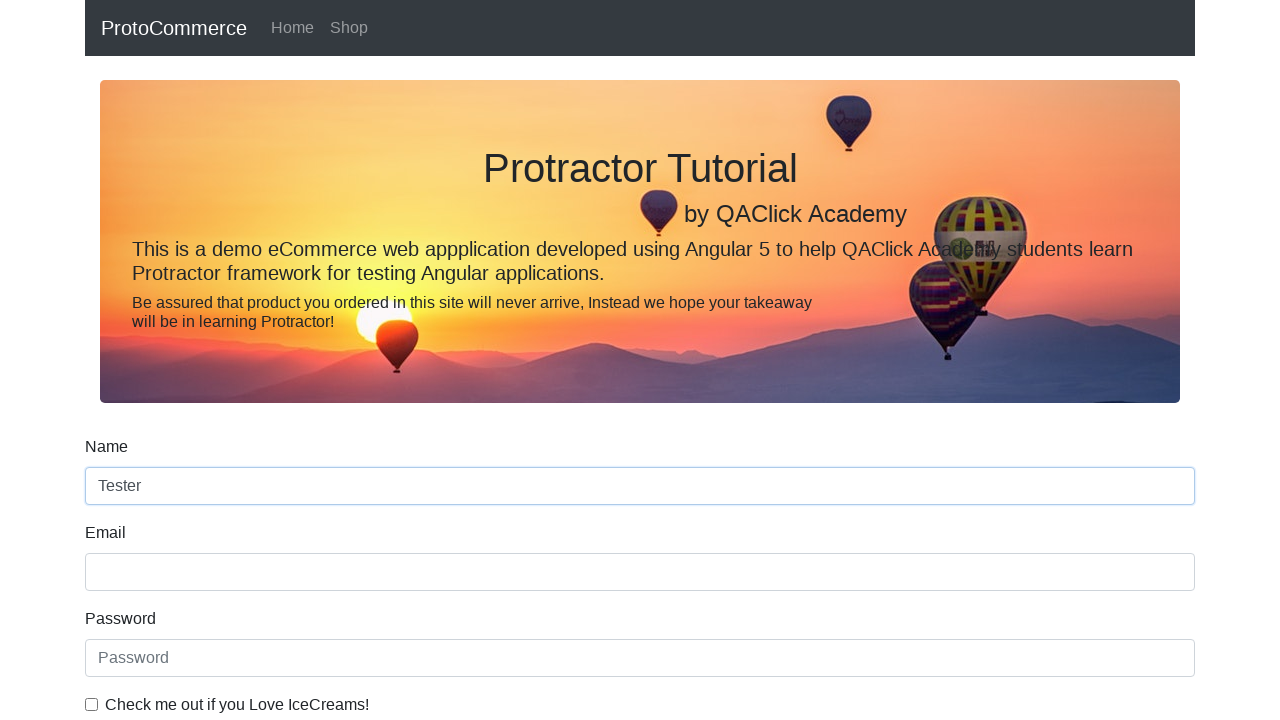

Filled email field with 'ssqa@litepoint.com' on input[name='email']
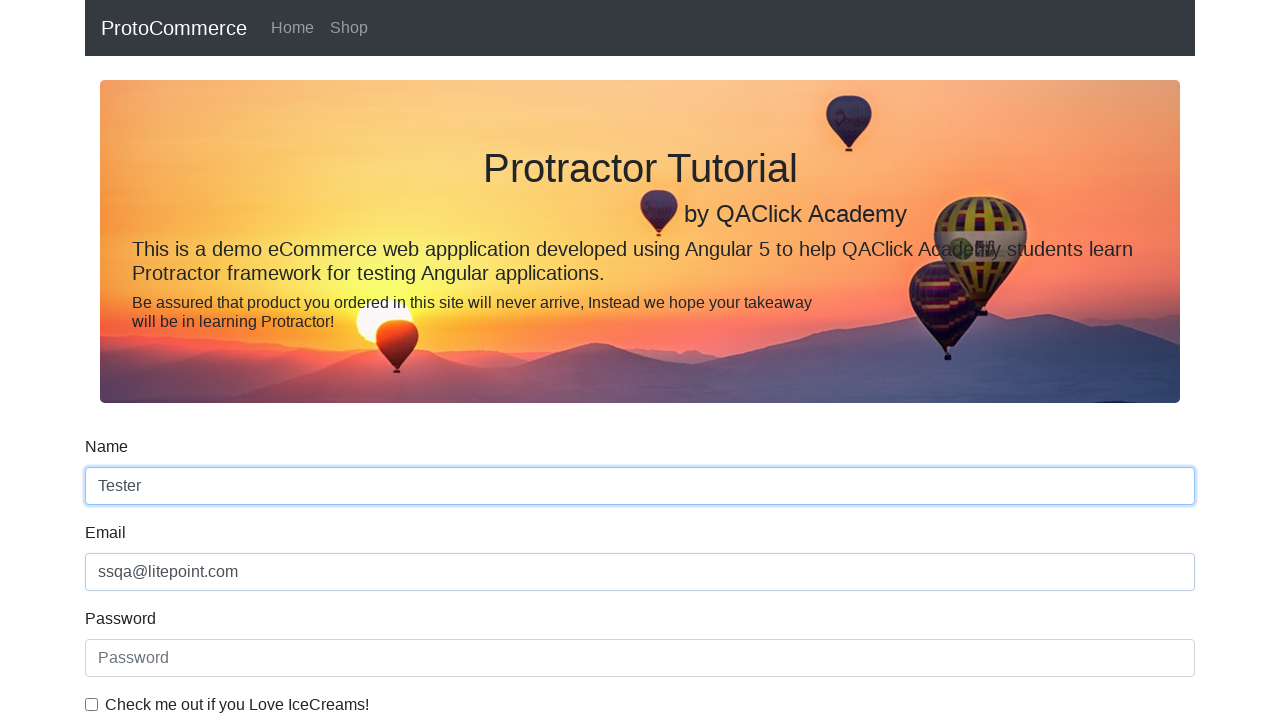

Clicked the example checkbox at (92, 704) on #exampleCheck1
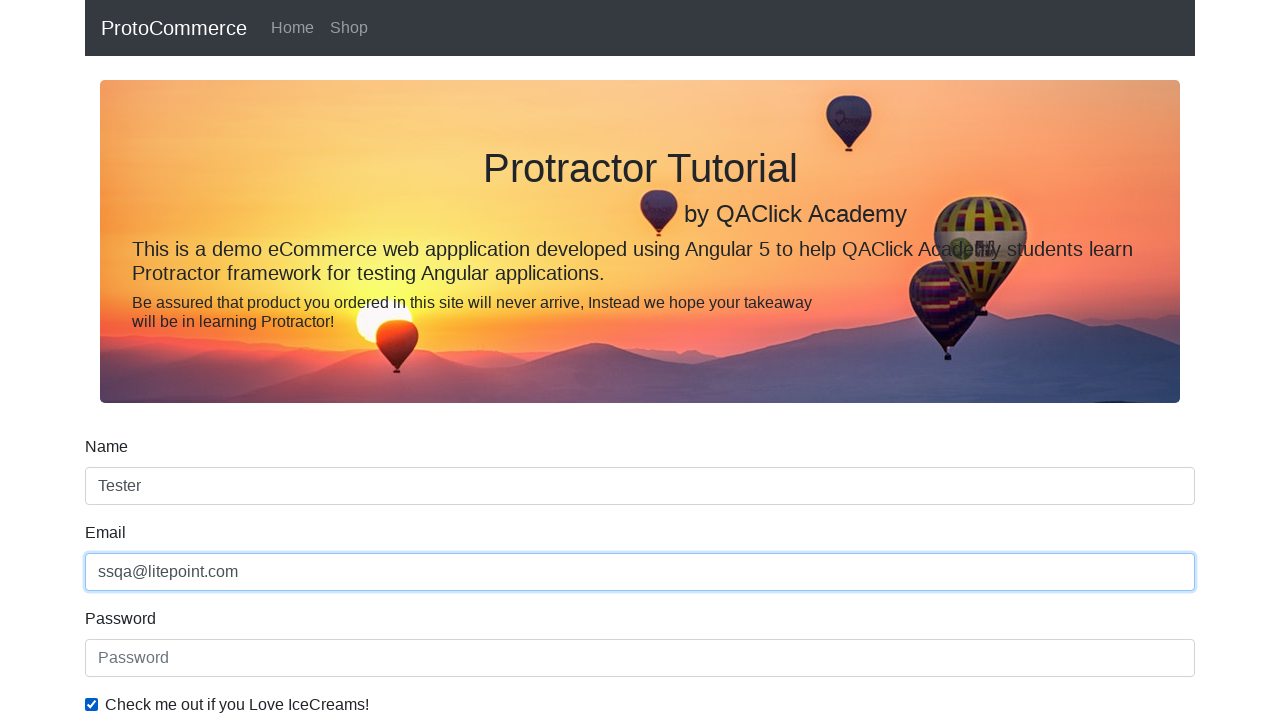

Cleared and re-filled name field with 'ssqa_test' on input[name='name']
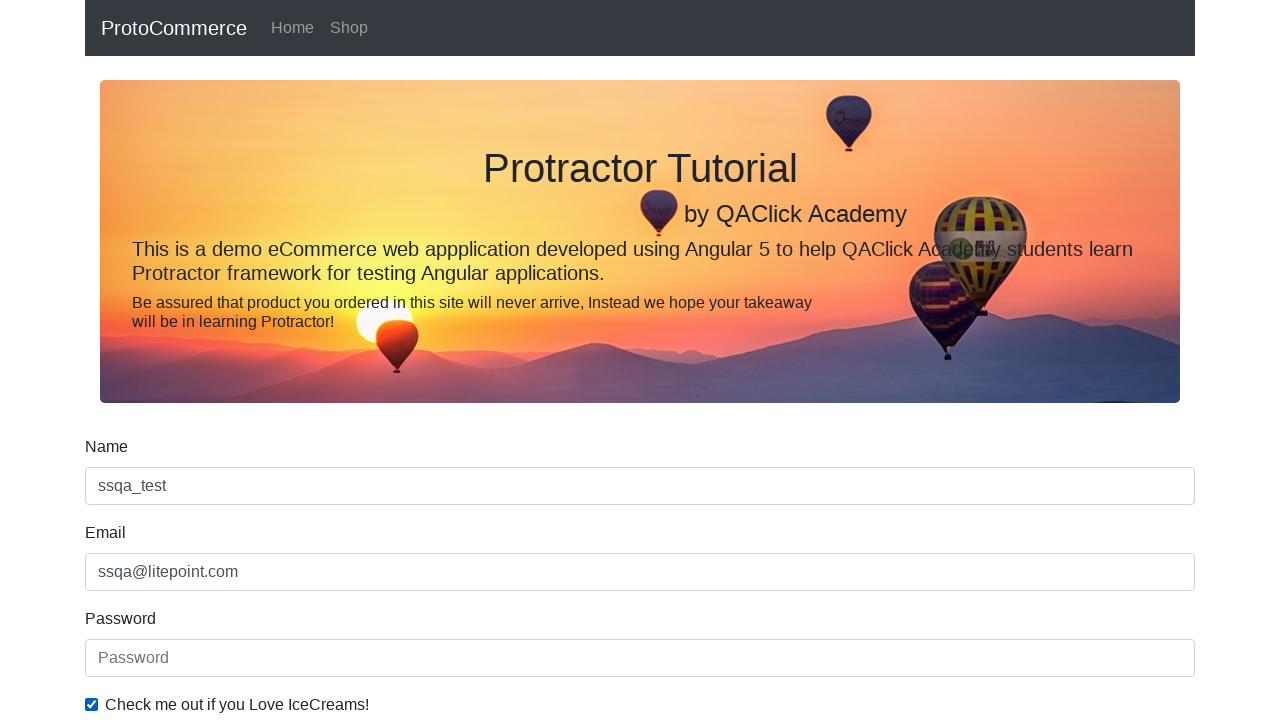

Clicked the submit button at (123, 491) on input.btn.btn-success
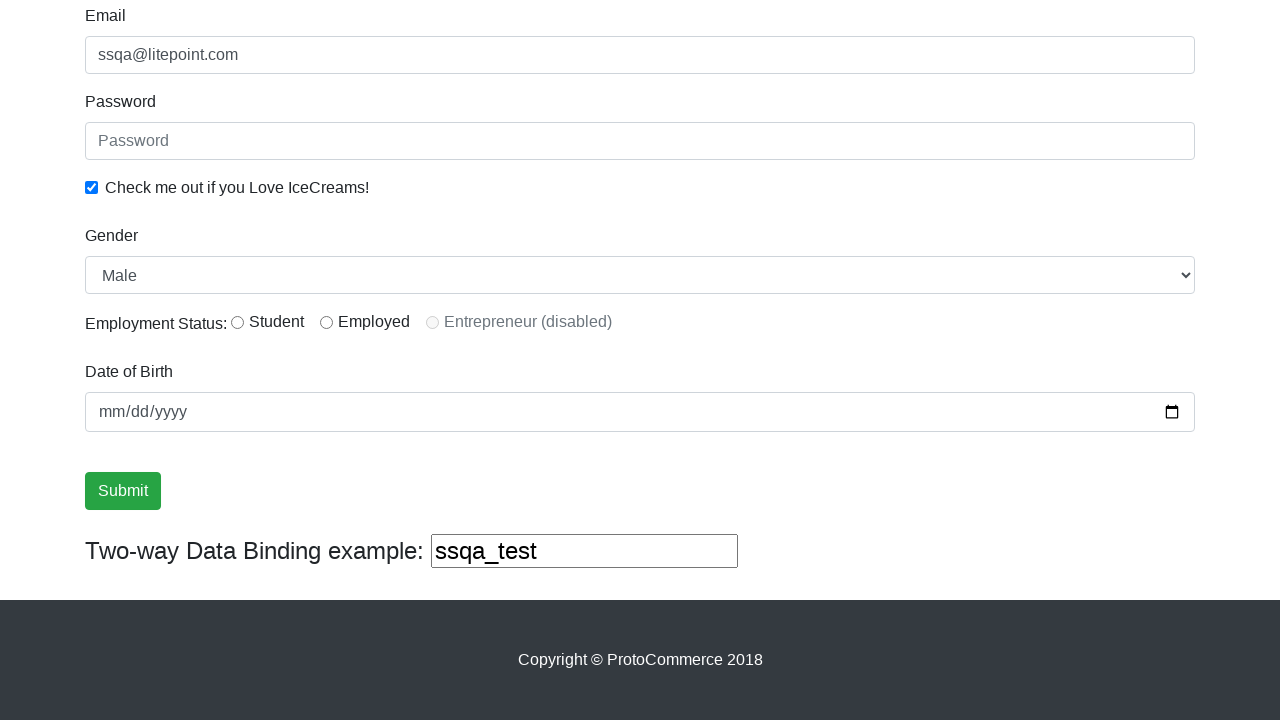

Verified success message appeared on the page
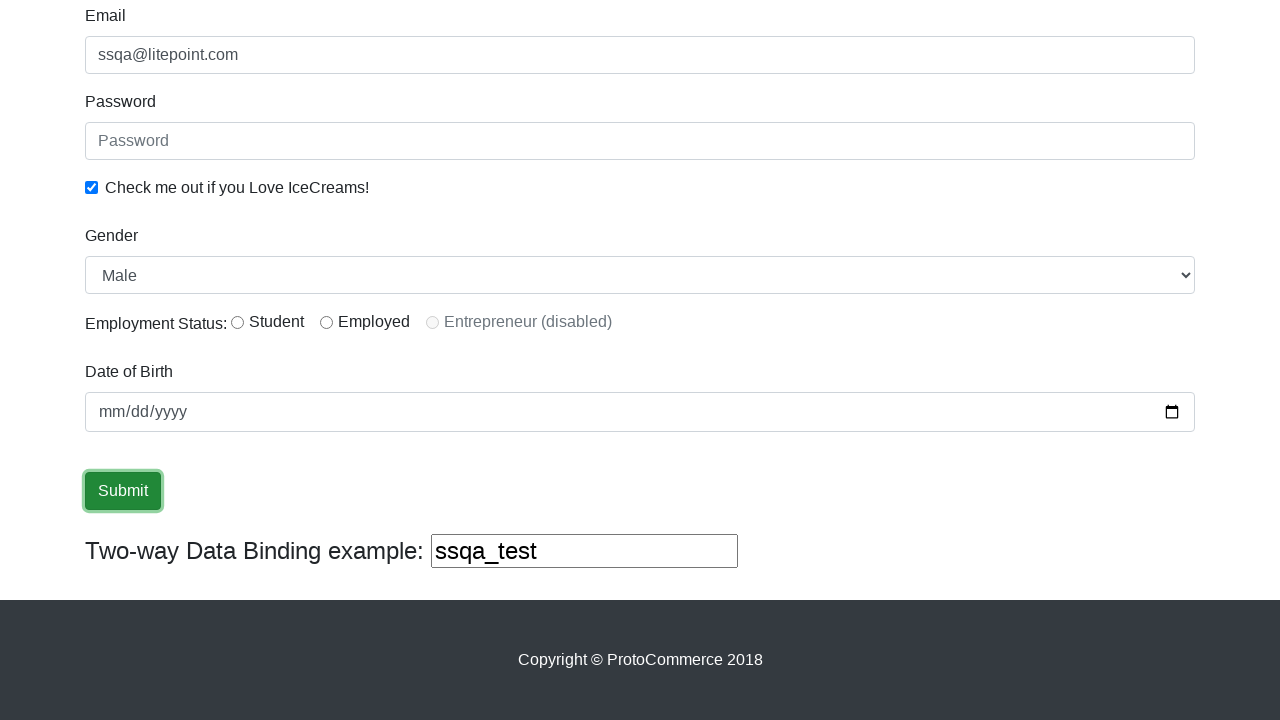

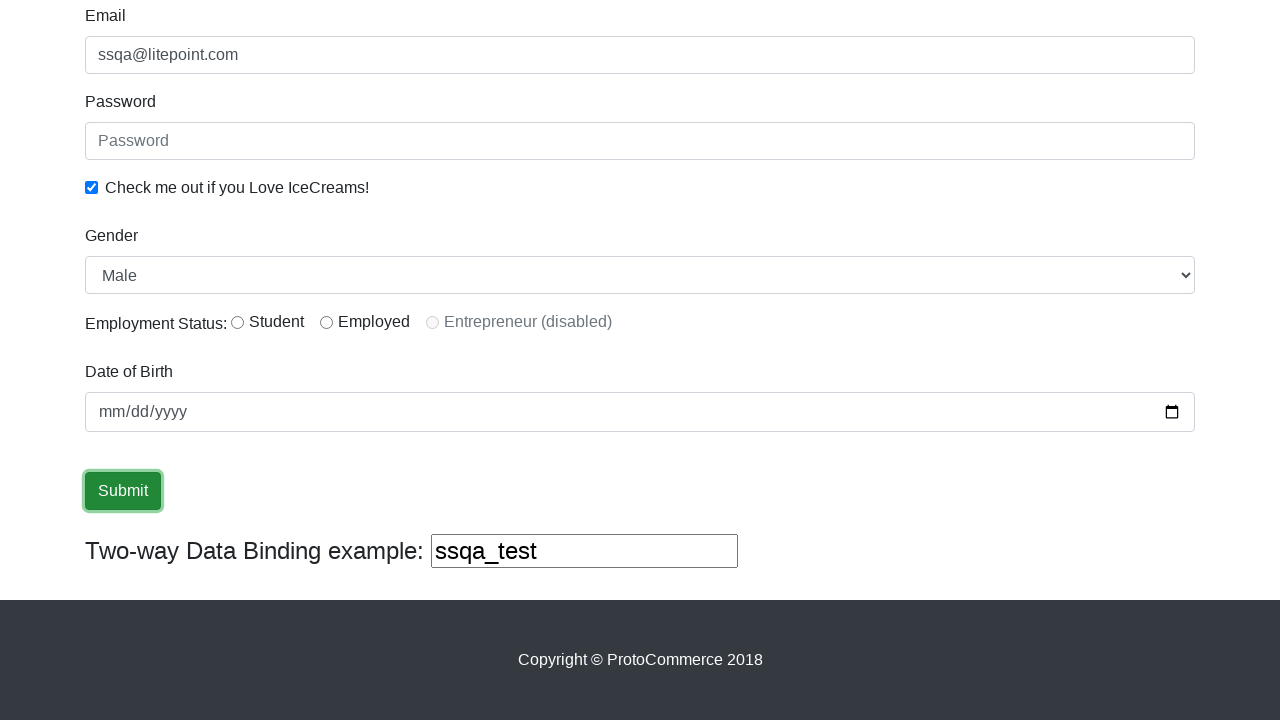